Adds a todo item and marks it as favorite by clicking the star icon

Starting URL: https://devmountain.github.io/qa_todos/

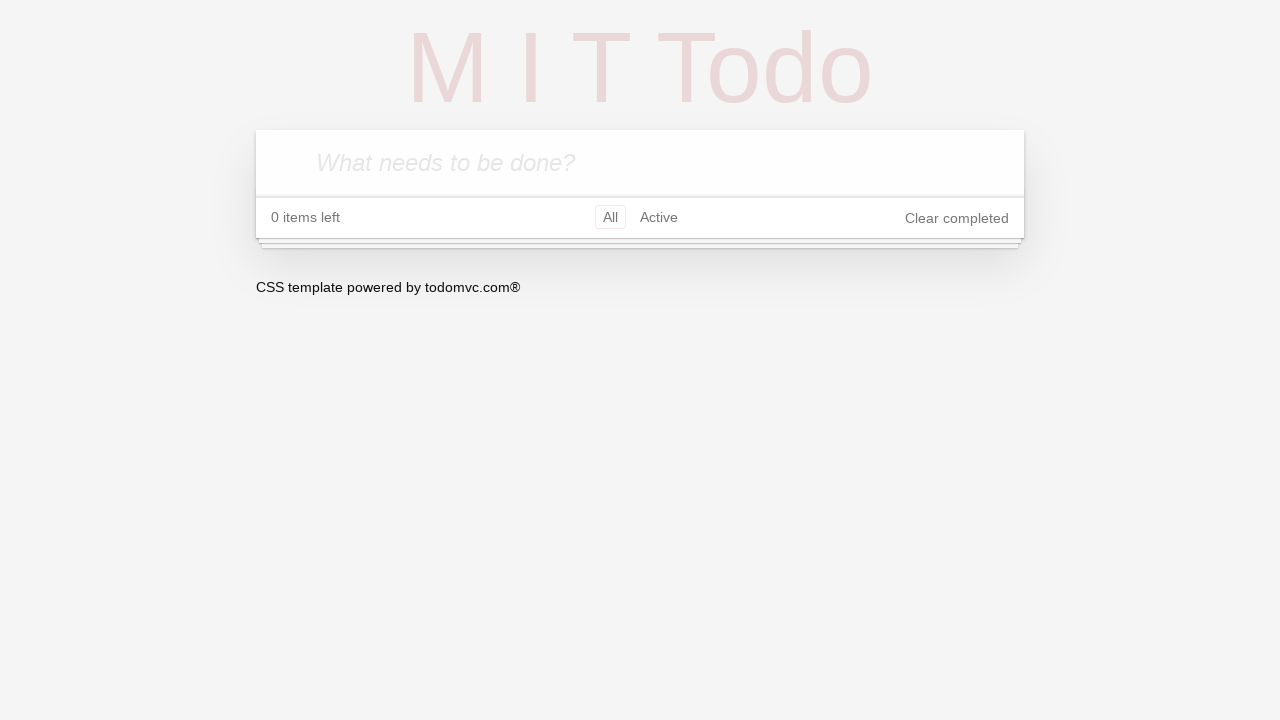

Waited for todo input field to be visible
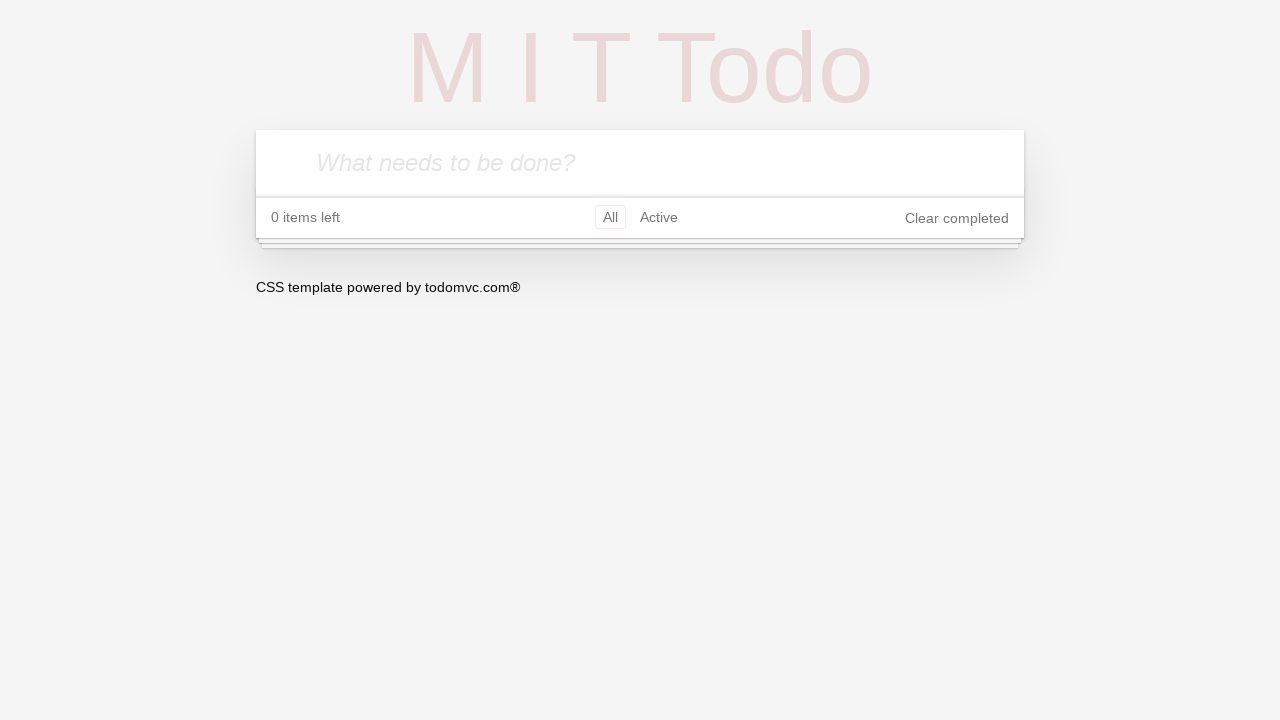

Filled todo input field with 'Buy chapstick' on .new-todo
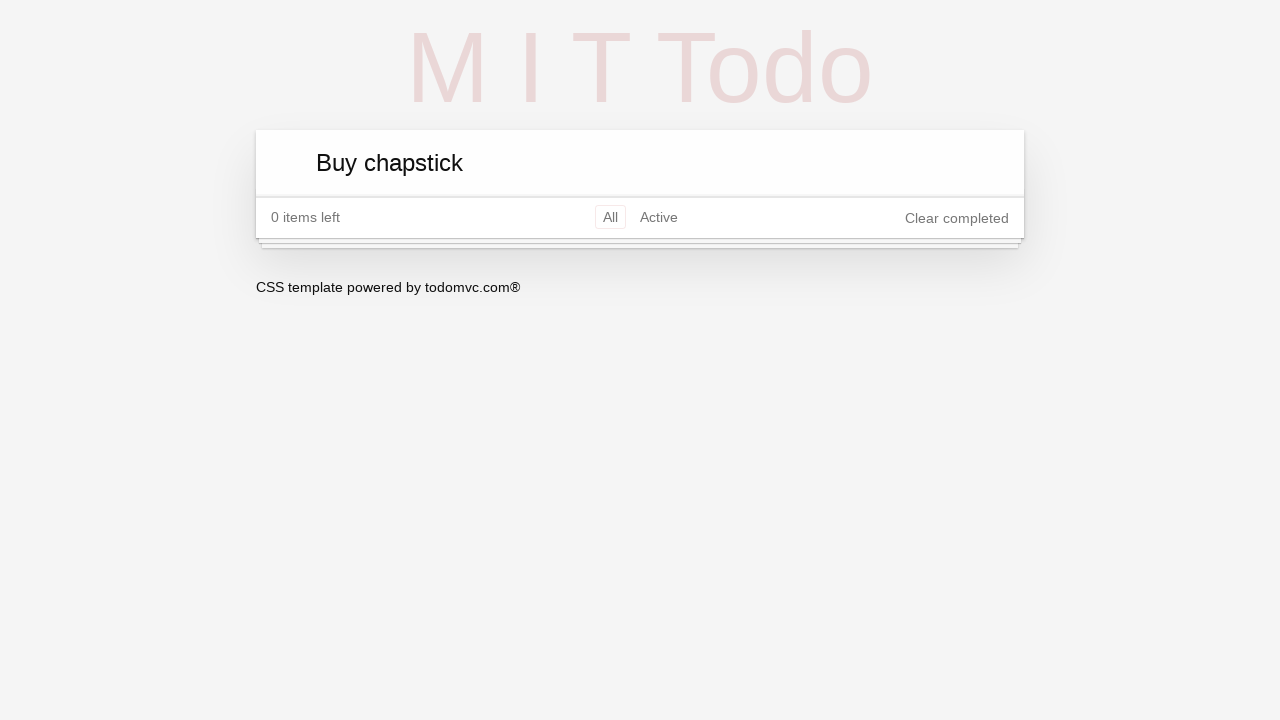

Pressed Enter to add the todo item on .new-todo
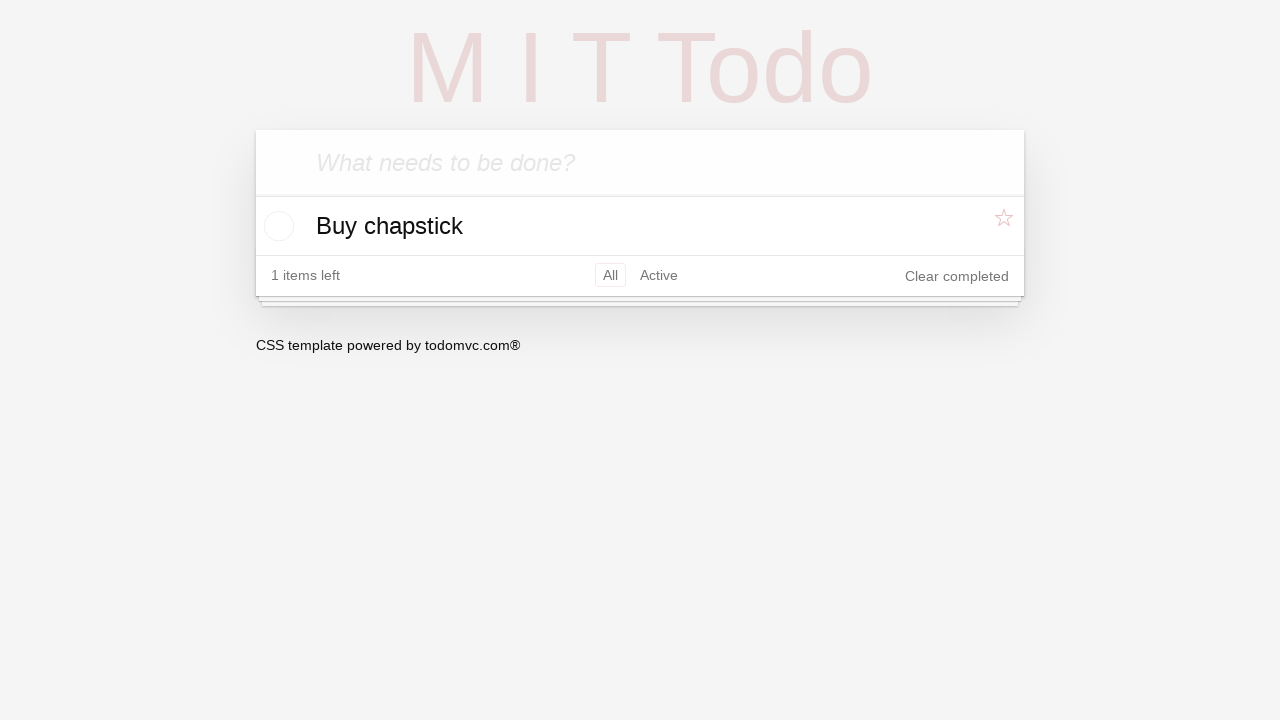

Clicked star icon to mark 'Buy chapstick' as favorite at (1006, 225) on li.todo:has-text('Buy chapstick') .star
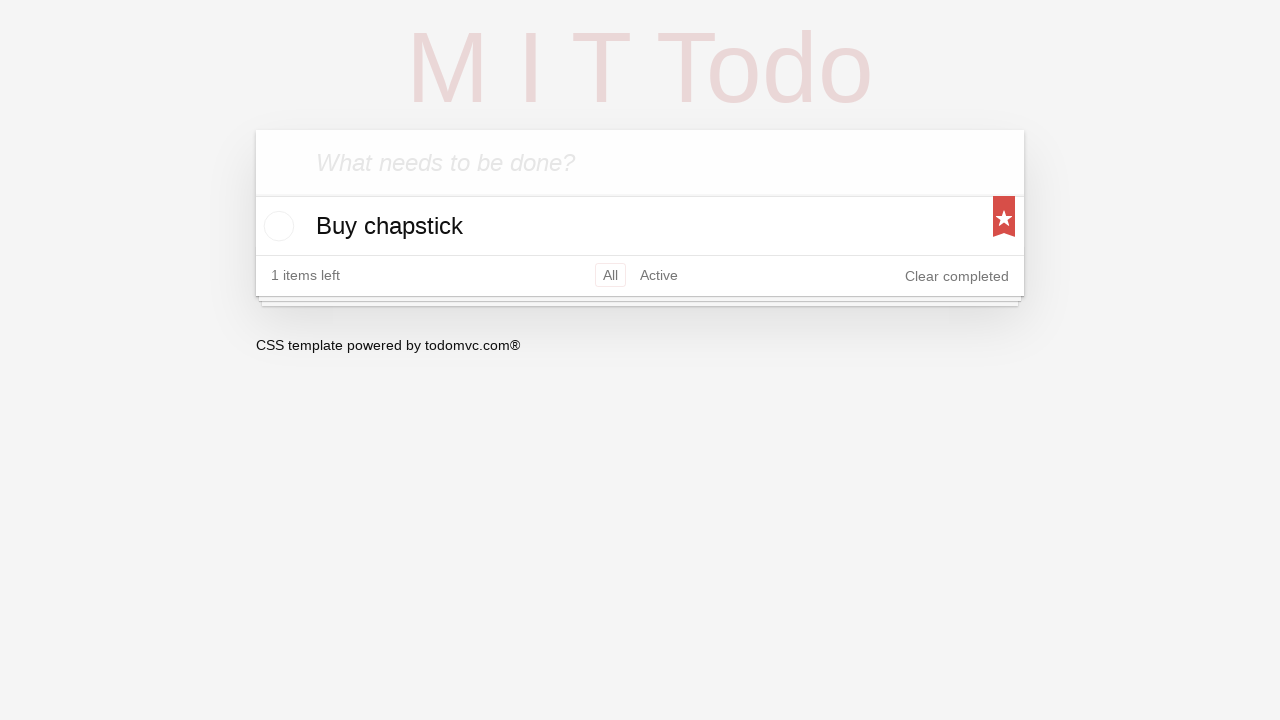

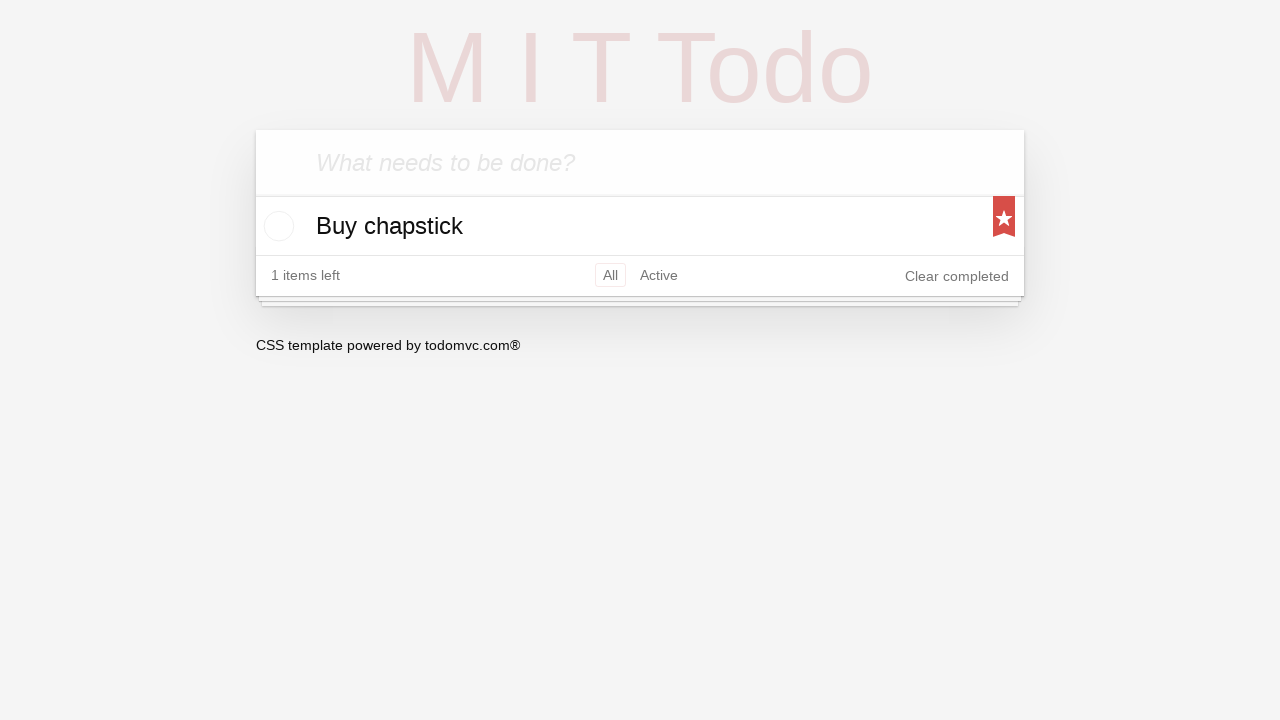